Navigates to W3Schools homepage and clicks on the Exercises navigation button

Starting URL: https://www.w3schools.com/

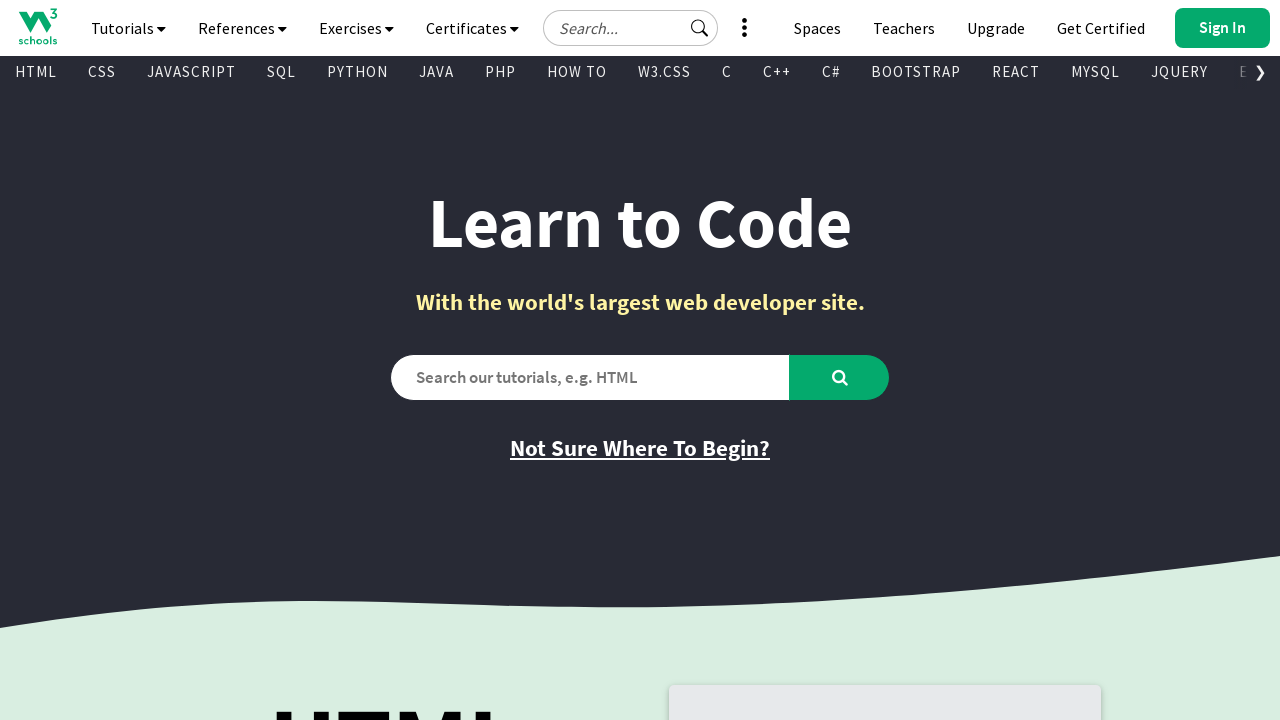

Navigated to W3Schools homepage
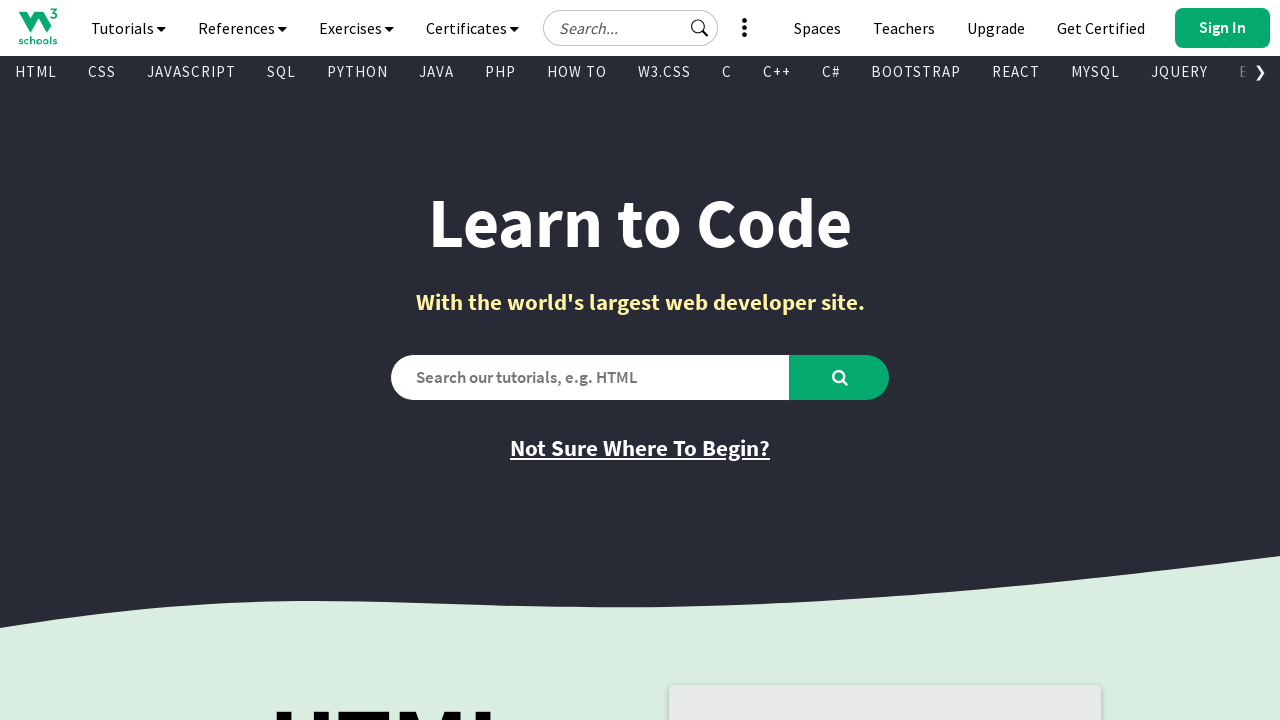

Clicked on the Exercises navigation button at (390, 28) on xpath=//*[@id='navbtn_exercises']/i[1]
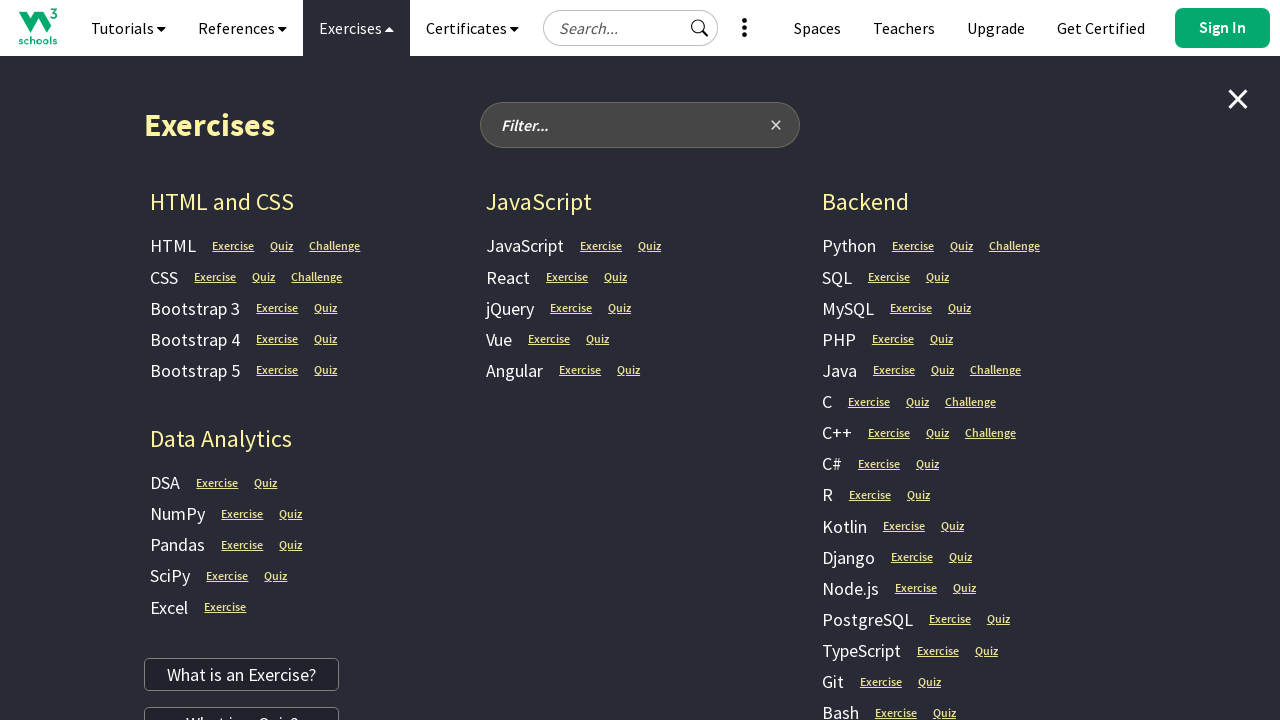

Waited for navigation and content to load
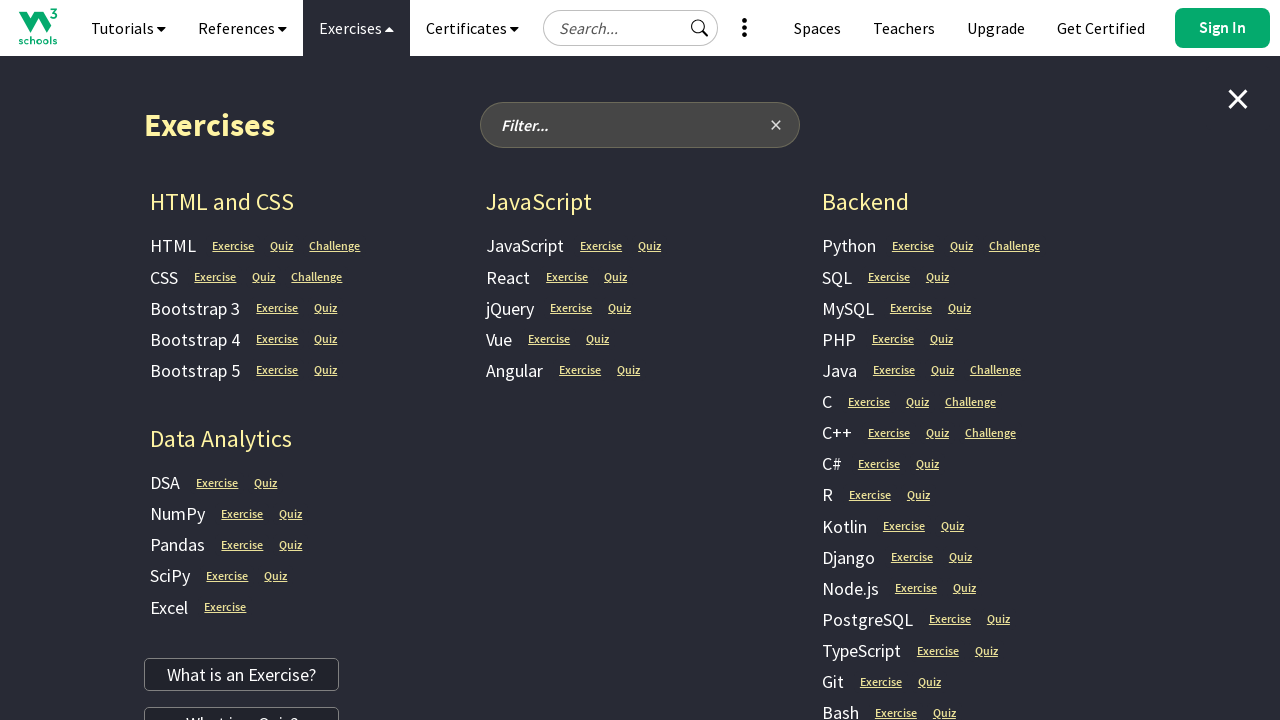

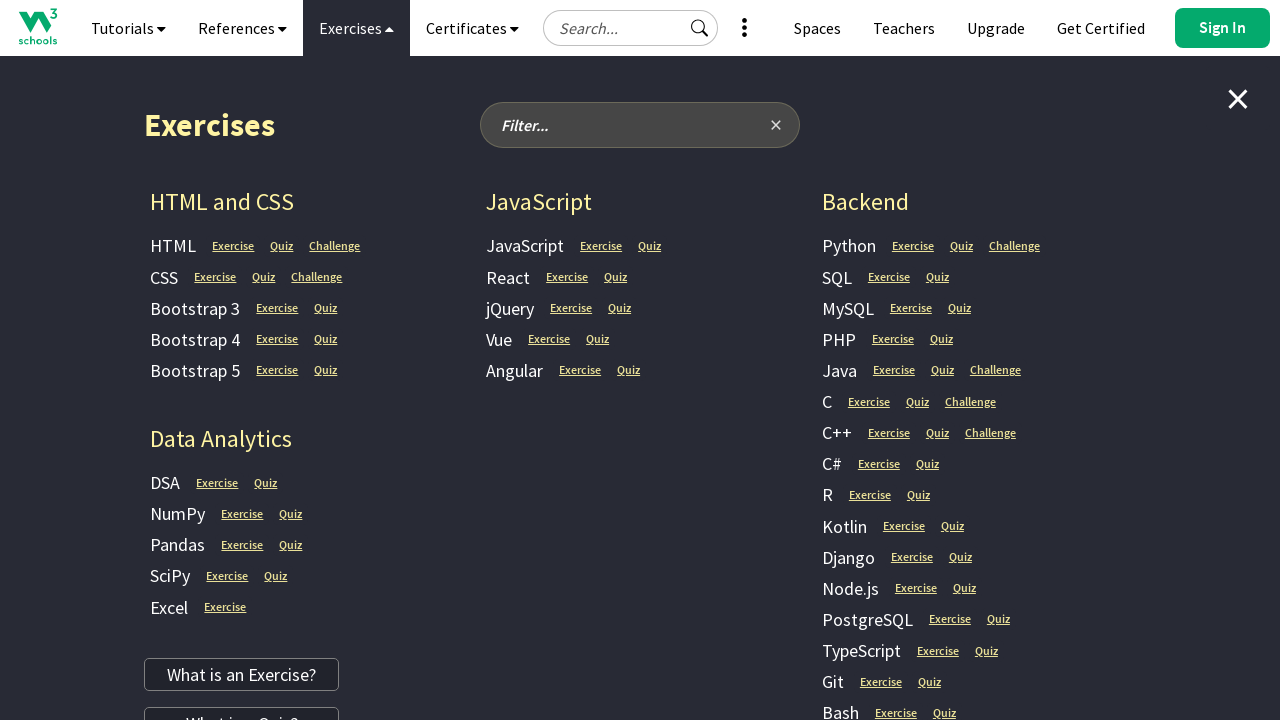